Tests JavaScript confirm alert functionality by clicking a button to trigger a confirm dialog, accepting the alert, and verifying the result message is displayed on the page.

Starting URL: https://demoqa.com/alerts

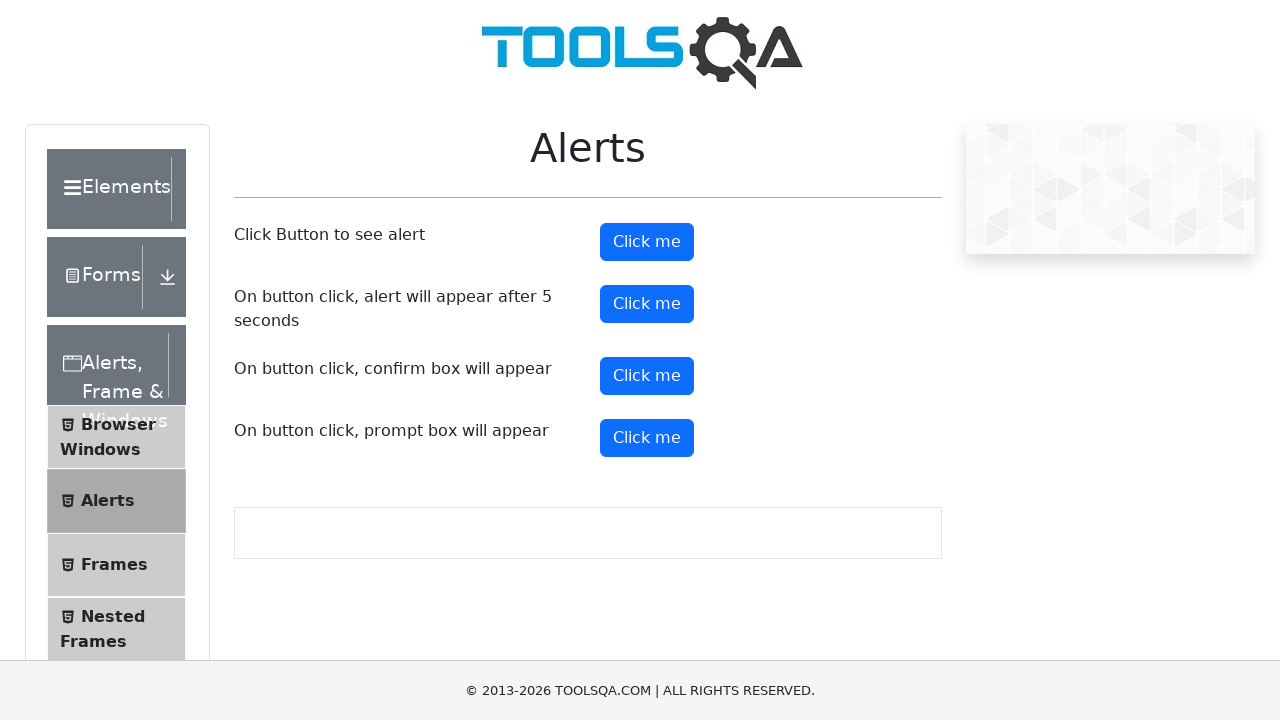

Clicked confirm button to trigger the alert at (647, 376) on #confirmButton
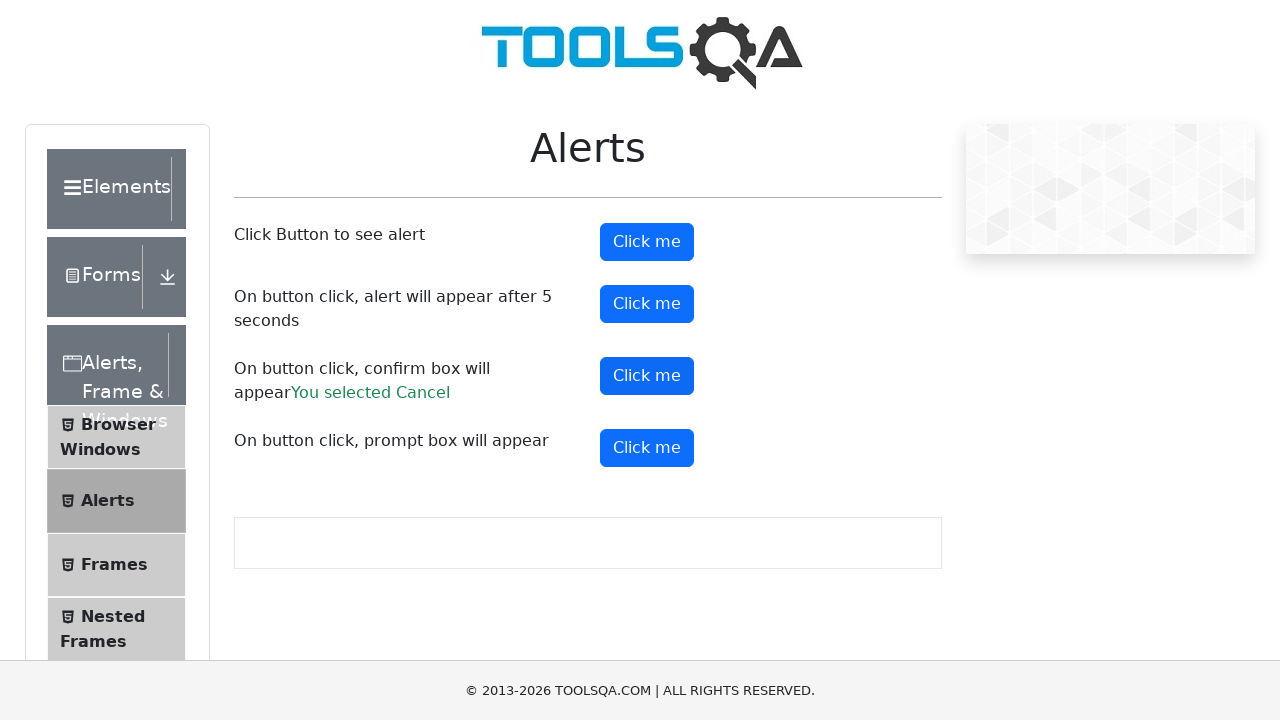

Set up dialog handler to accept the confirm alert
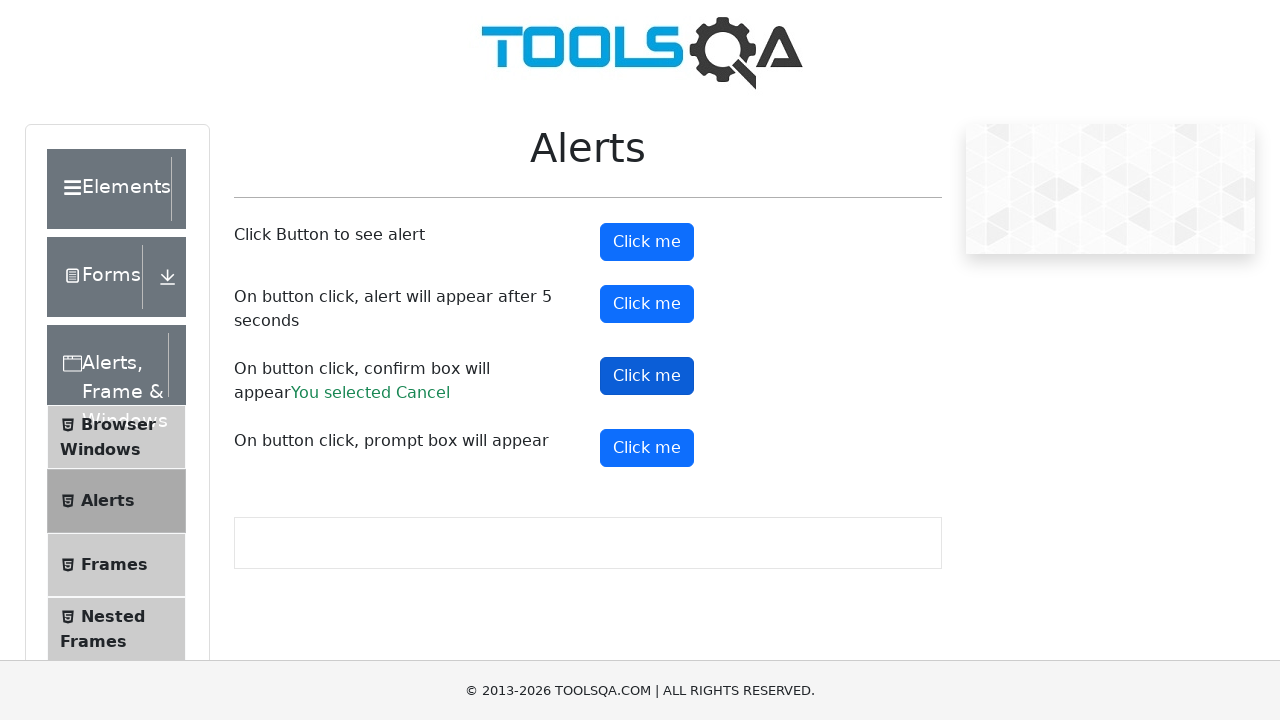

Clicked confirm button again to trigger and handle the dialog at (647, 376) on #confirmButton
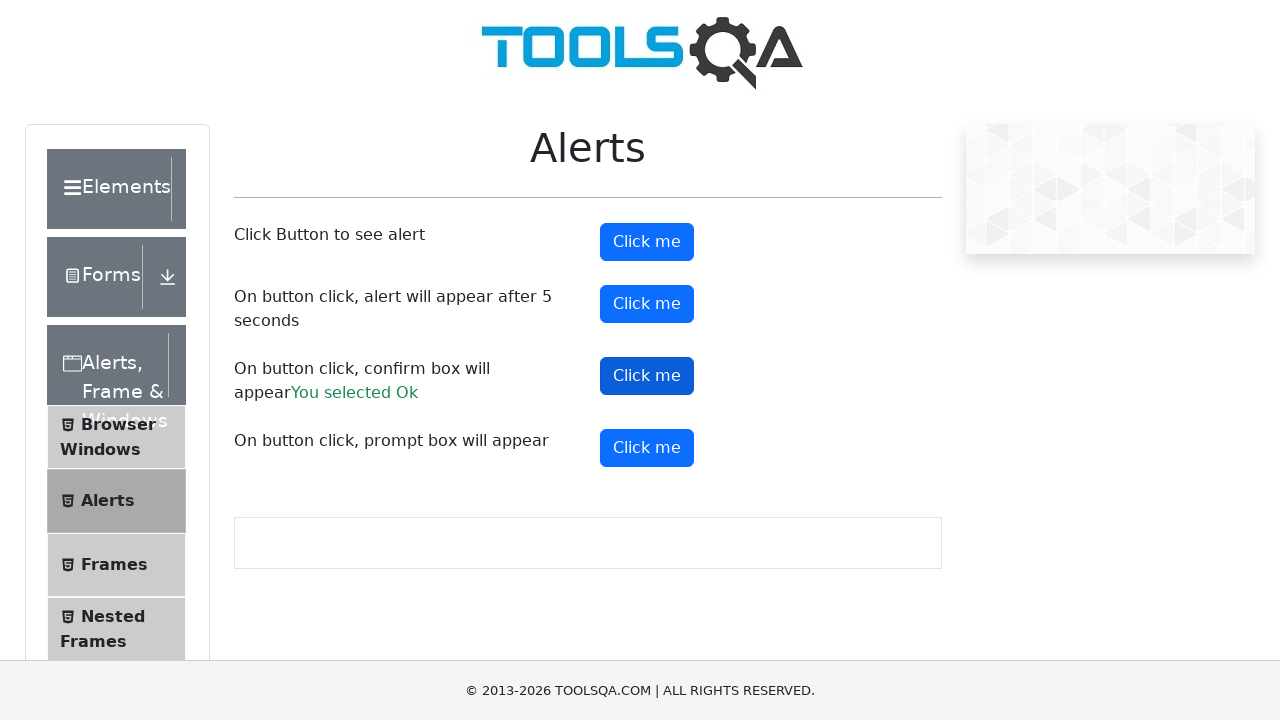

Waited for the result message element to appear
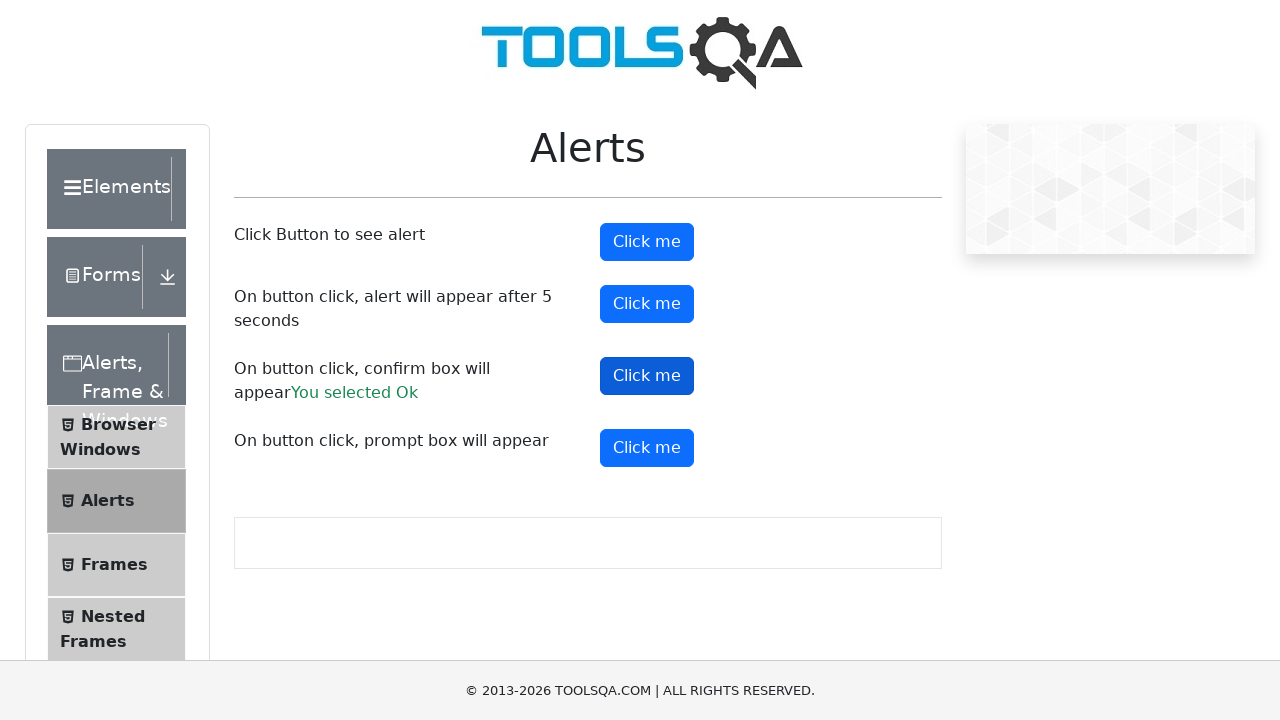

Located the result element
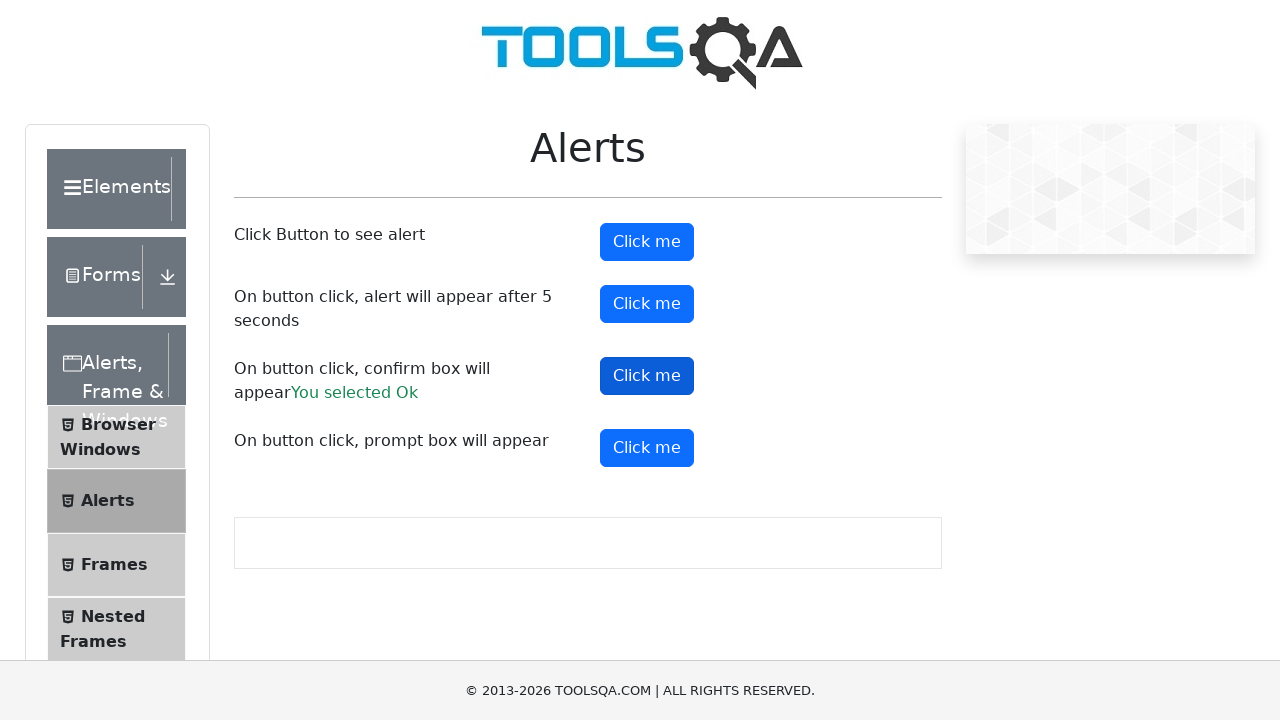

Verified the result element is visible on the page
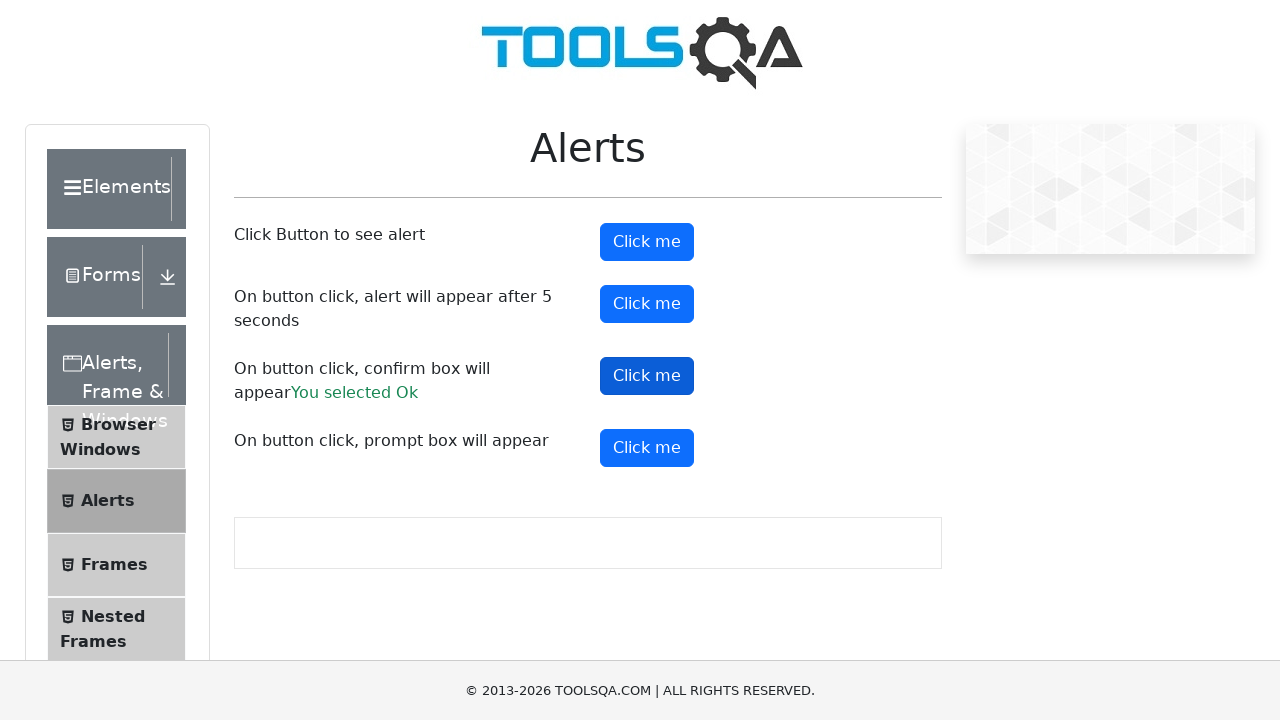

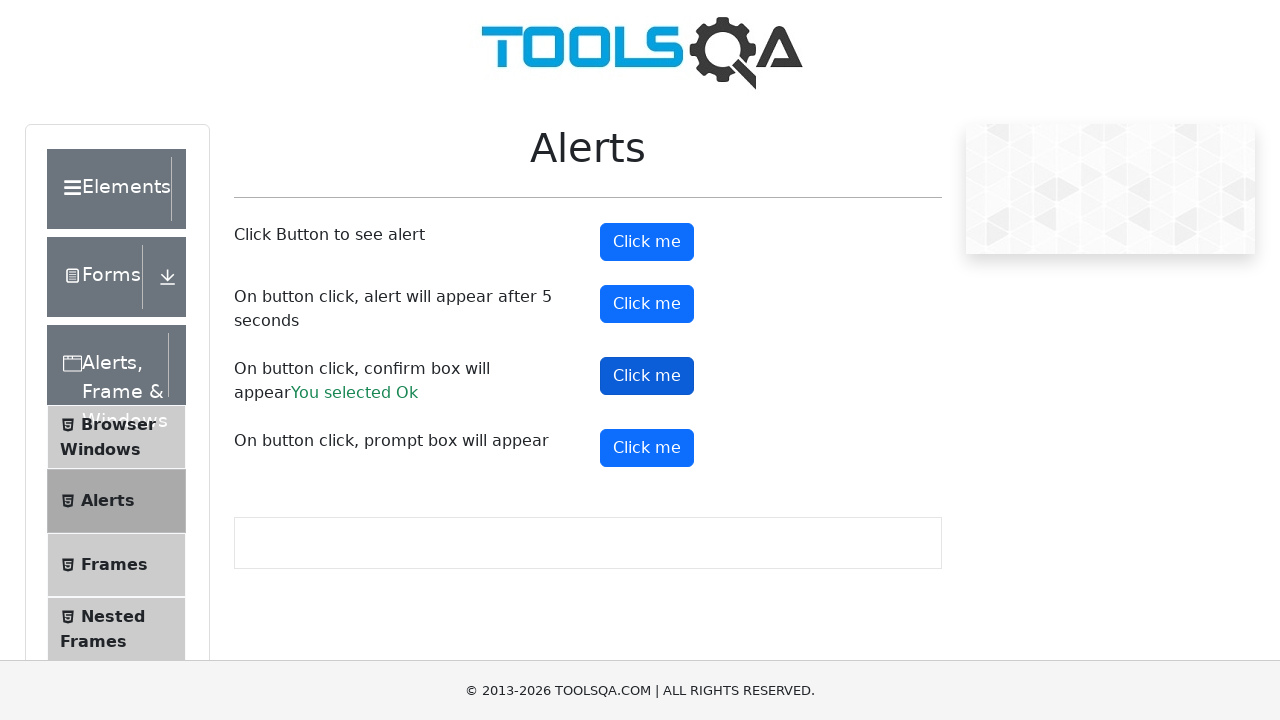